Tests date picker functionality by opening the calendar and selecting a specific date (February 25, 2023)

Starting URL: https://demoqa.com/date-picker

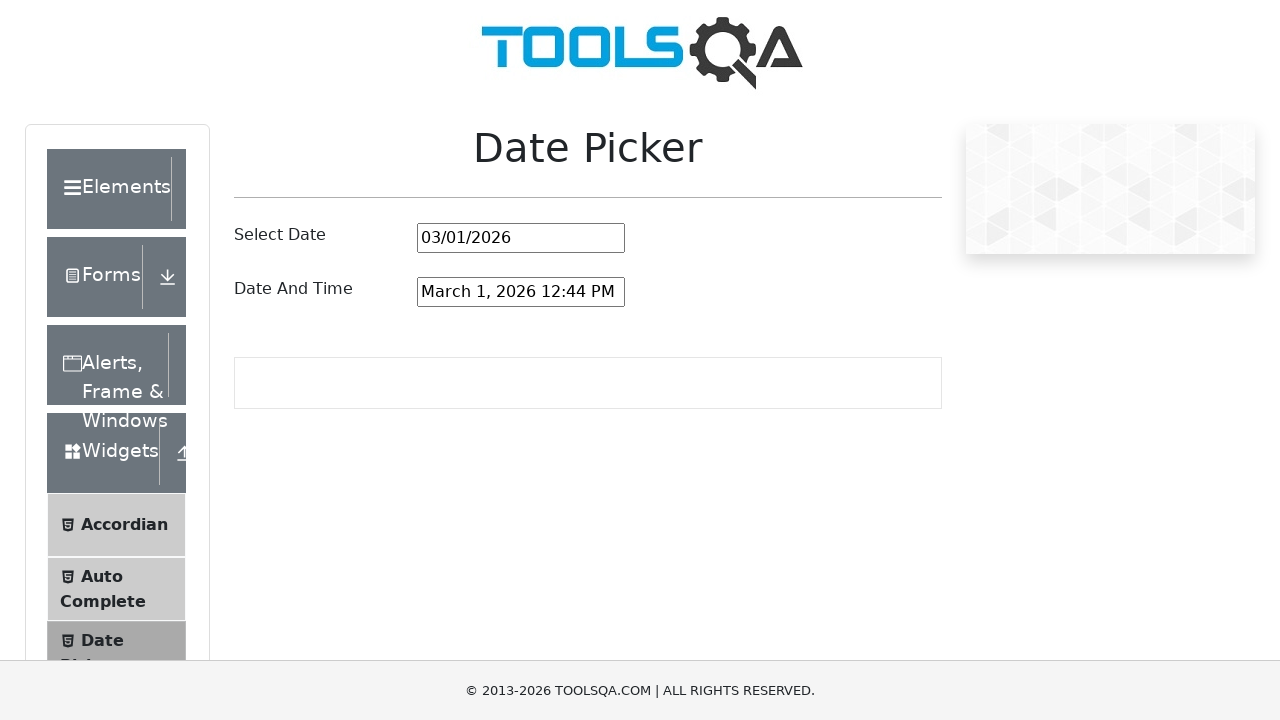

Clicked on date picker input to open calendar at (521, 238) on #datePickerMonthYearInput
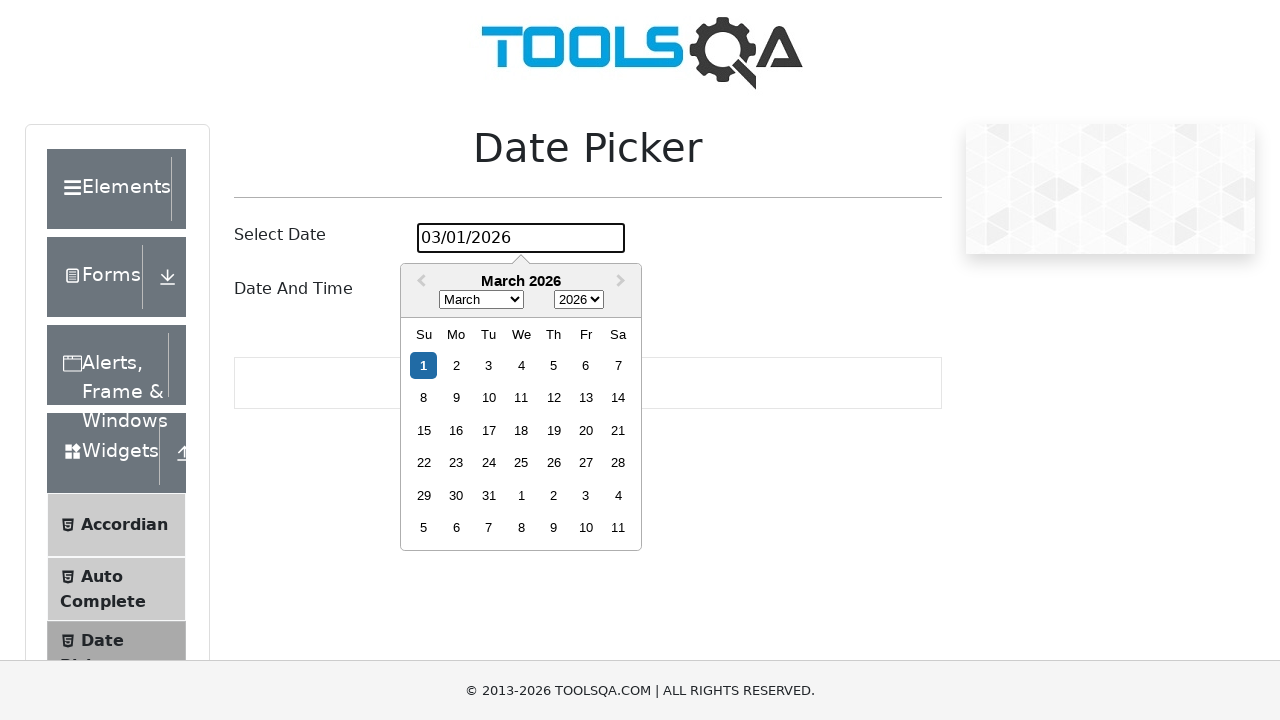

Clicked on month selector dropdown at (481, 300) on .react-datepicker__month-select
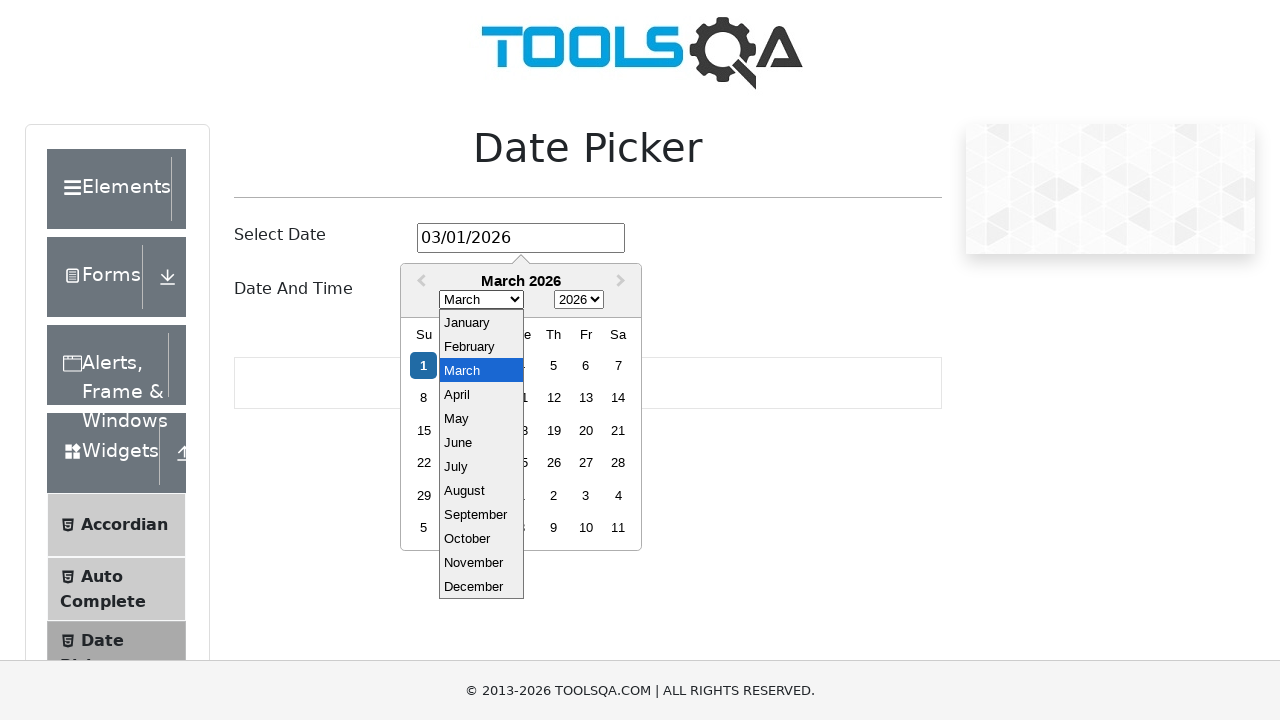

Selected February from month dropdown on .react-datepicker__month-select
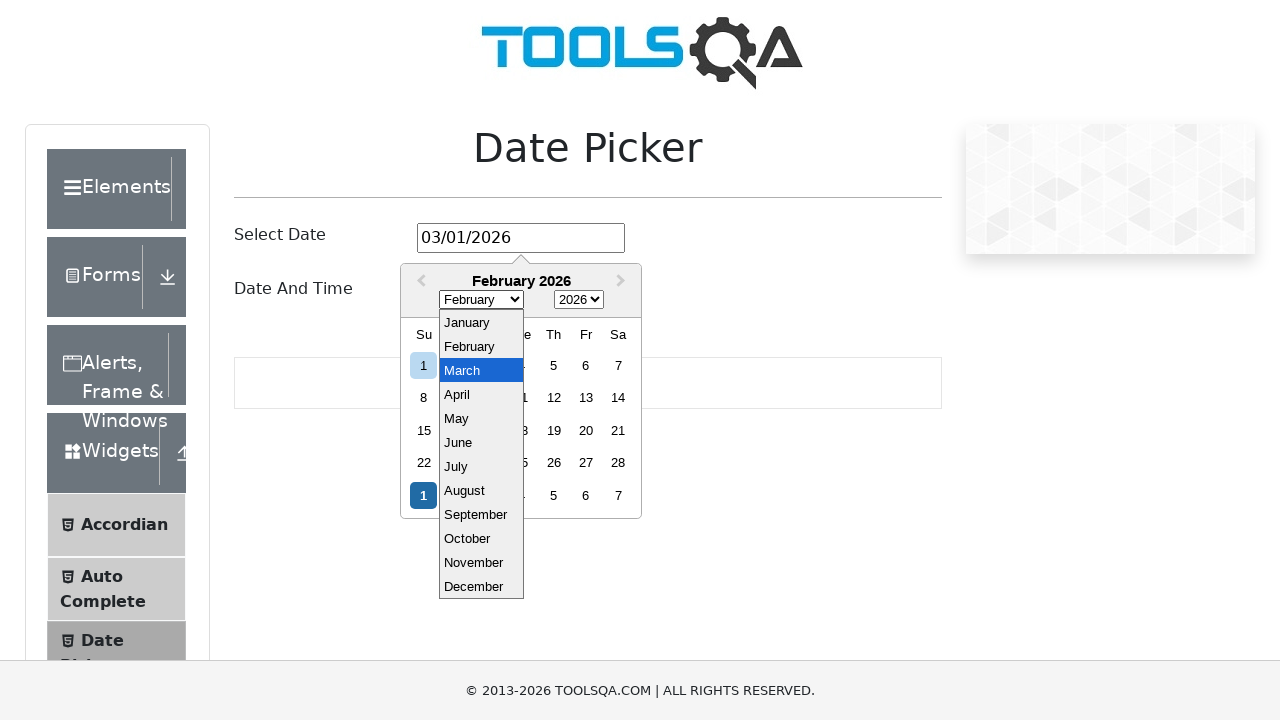

Clicked on year selector dropdown at (579, 300) on .react-datepicker__year-select
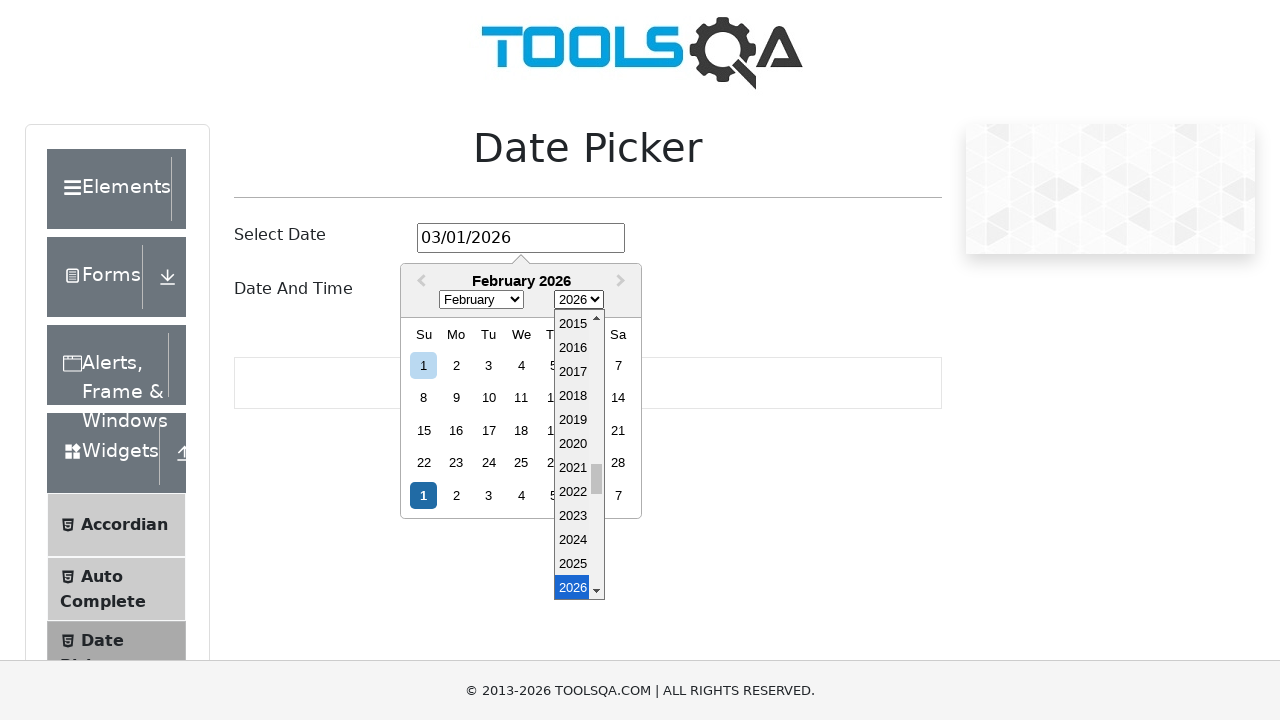

Selected 2023 from year dropdown on .react-datepicker__year-select
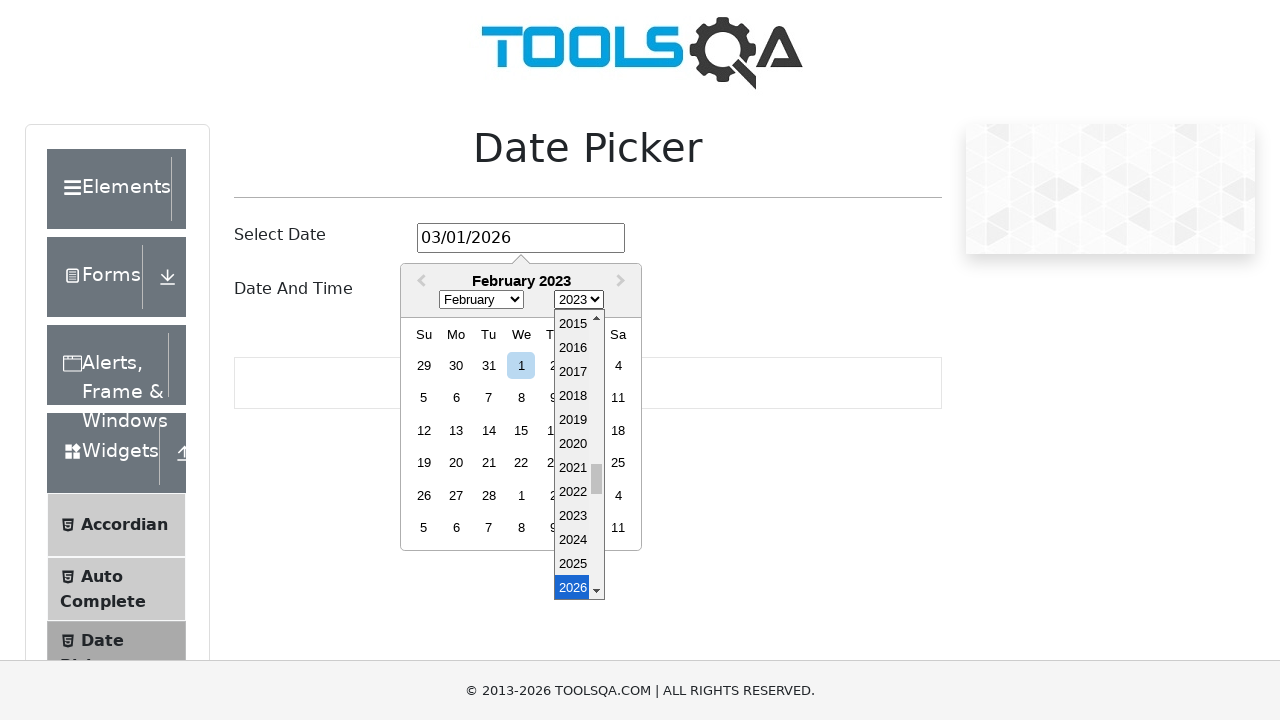

Clicked on day 25 to select February 25, 2023 at (618, 463) on .react-datepicker__day--025:not(.react-datepicker__day--outside-month)
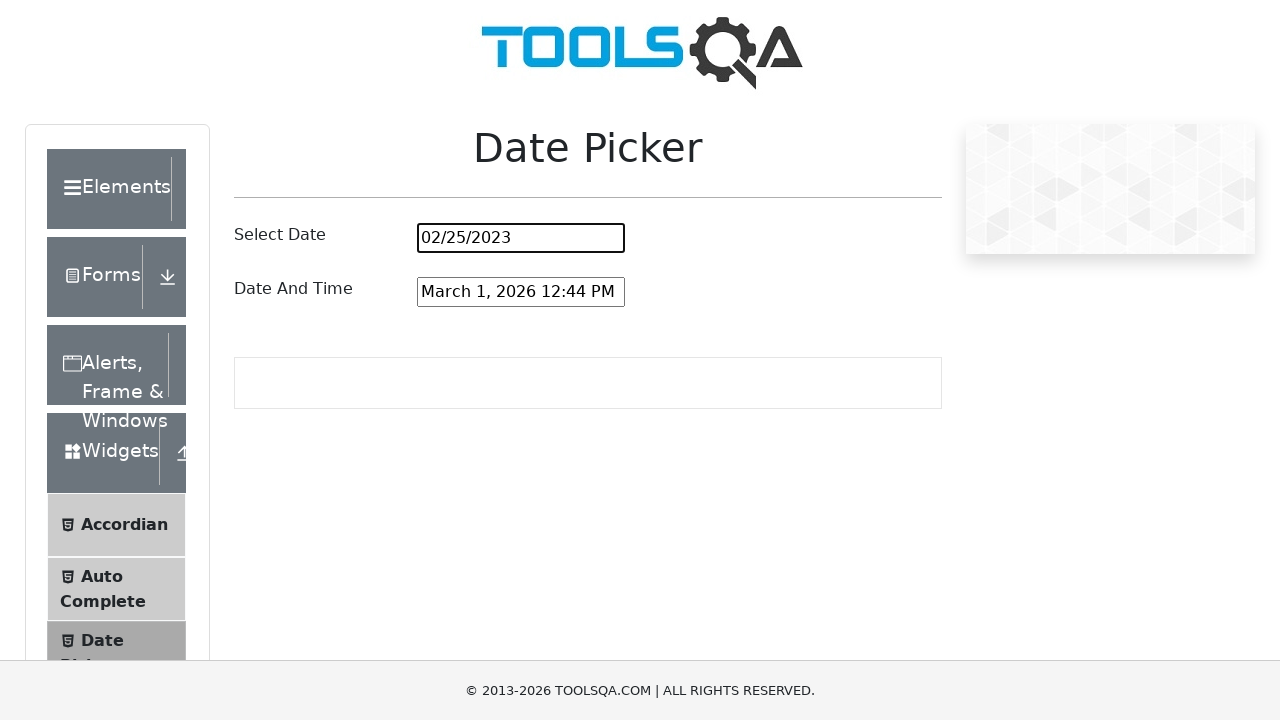

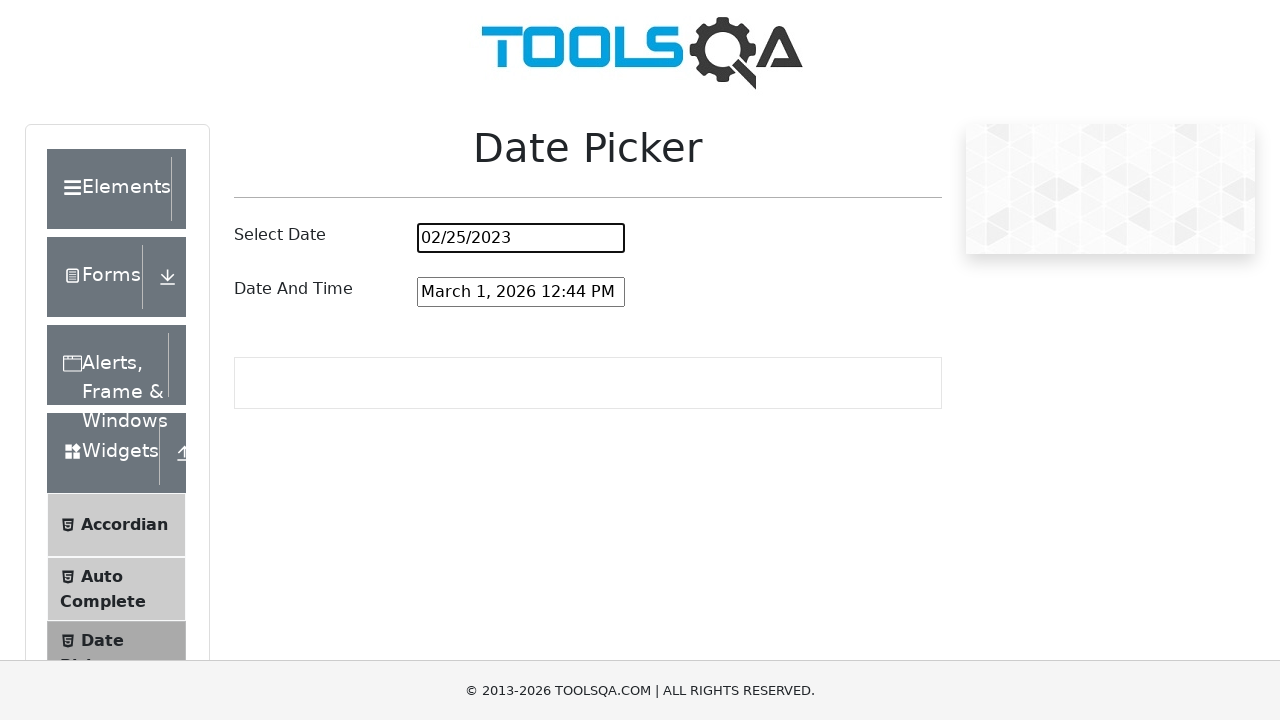